Tests opening a URL in a new tab by clicking the tab button and verifying the new page URL.

Starting URL: https://demoqa.com/browser-windows

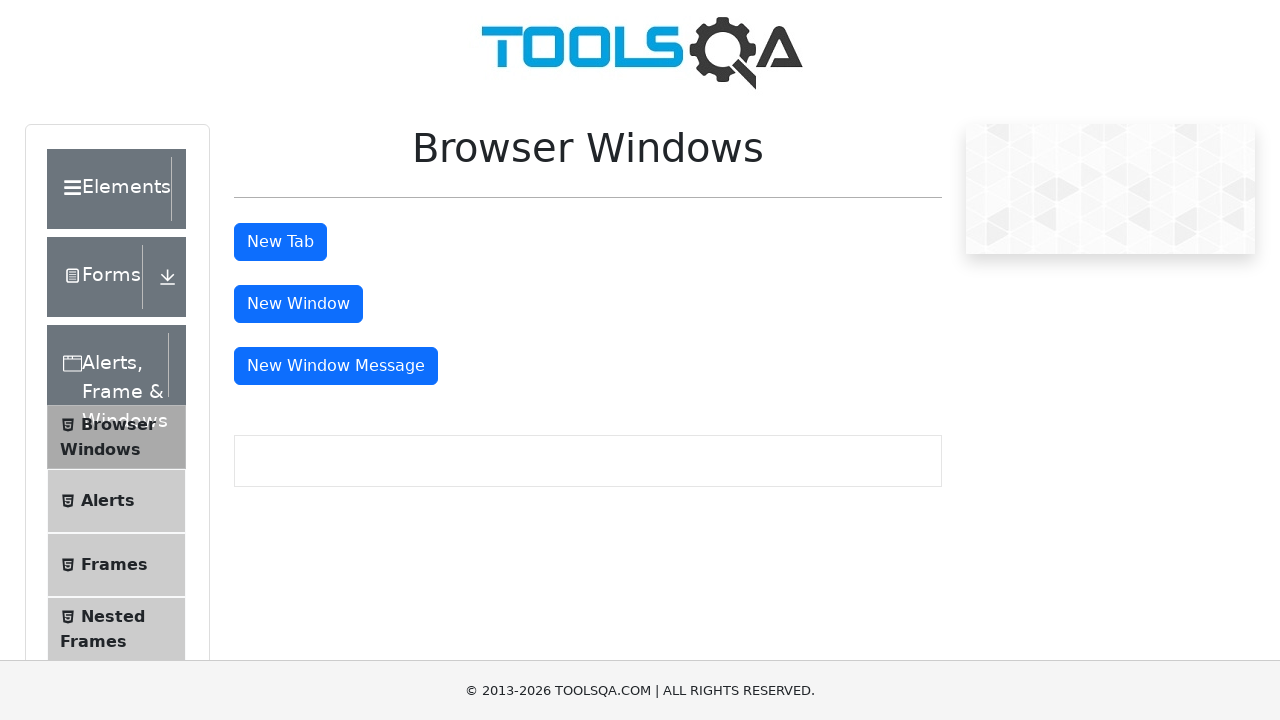

Clicked tab button to open new tab at (280, 242) on #tabButton
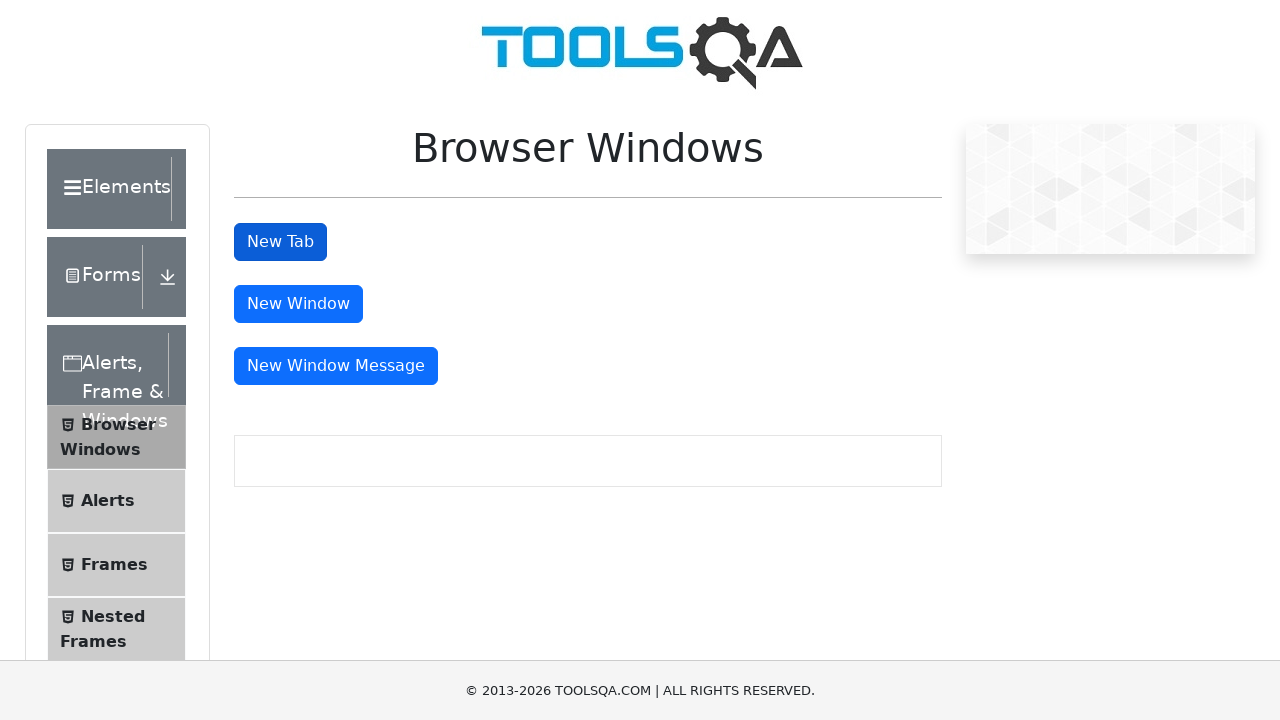

New page object obtained from context
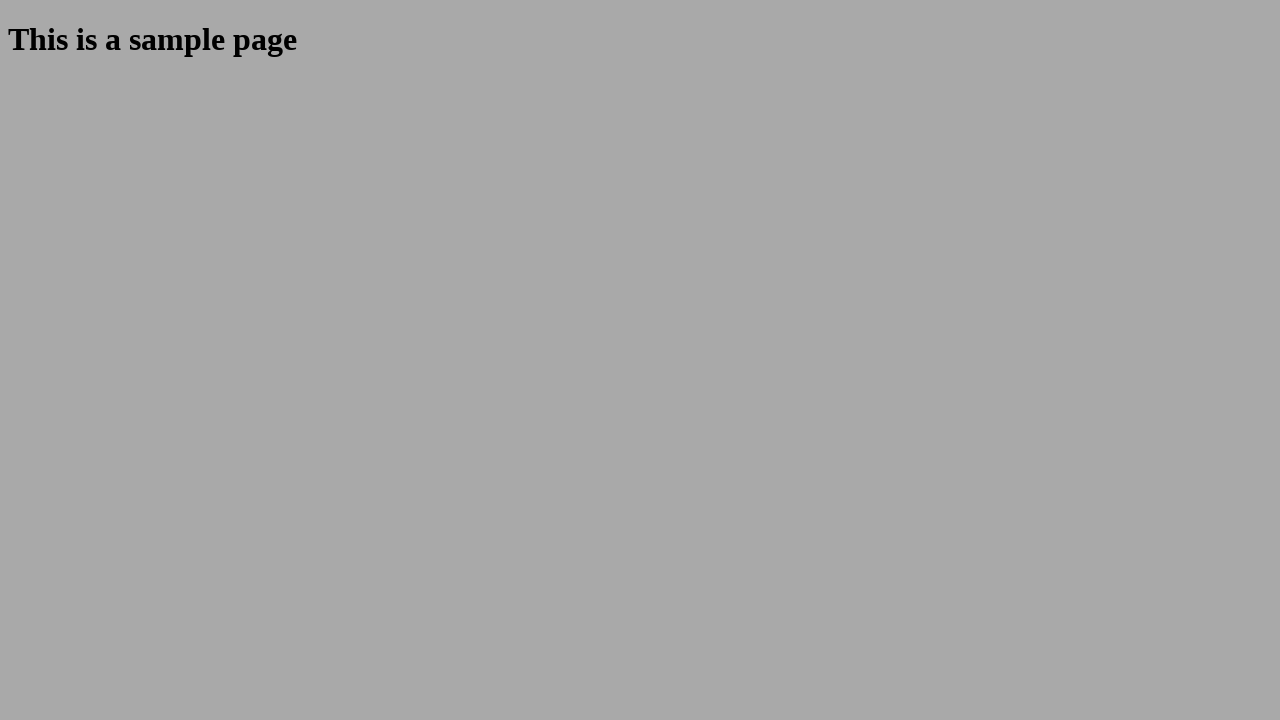

New page loaded successfully
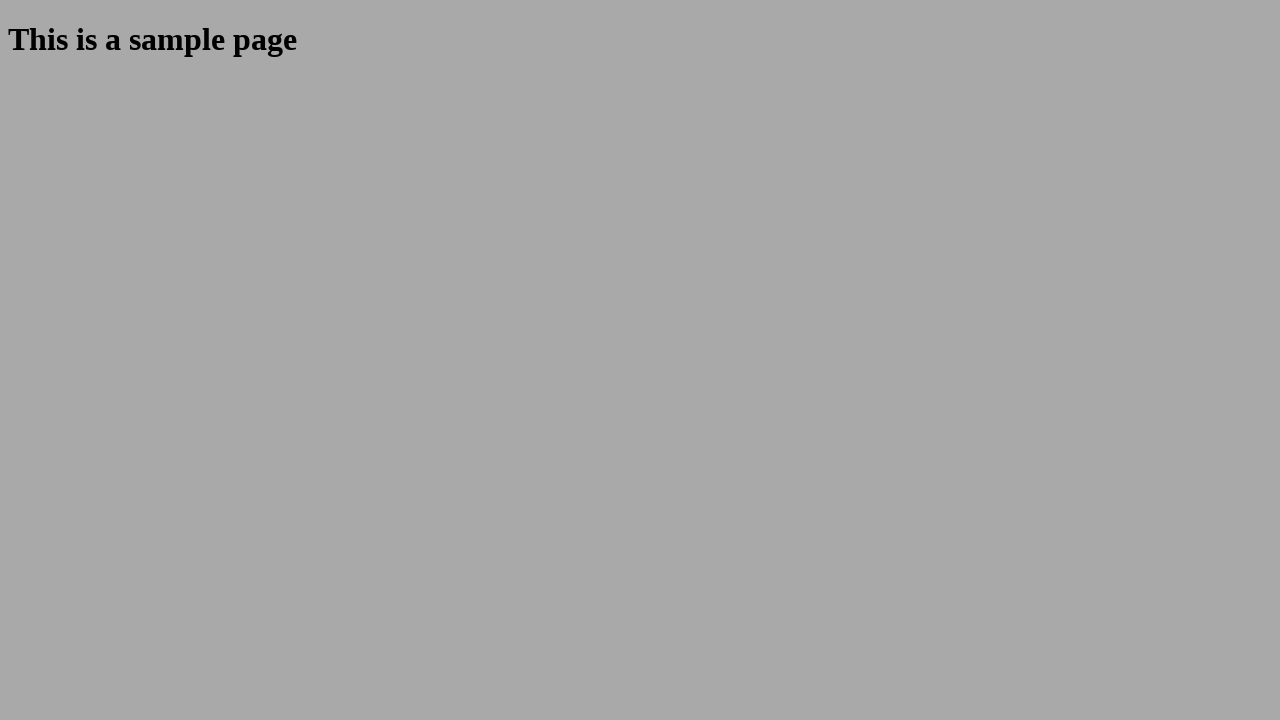

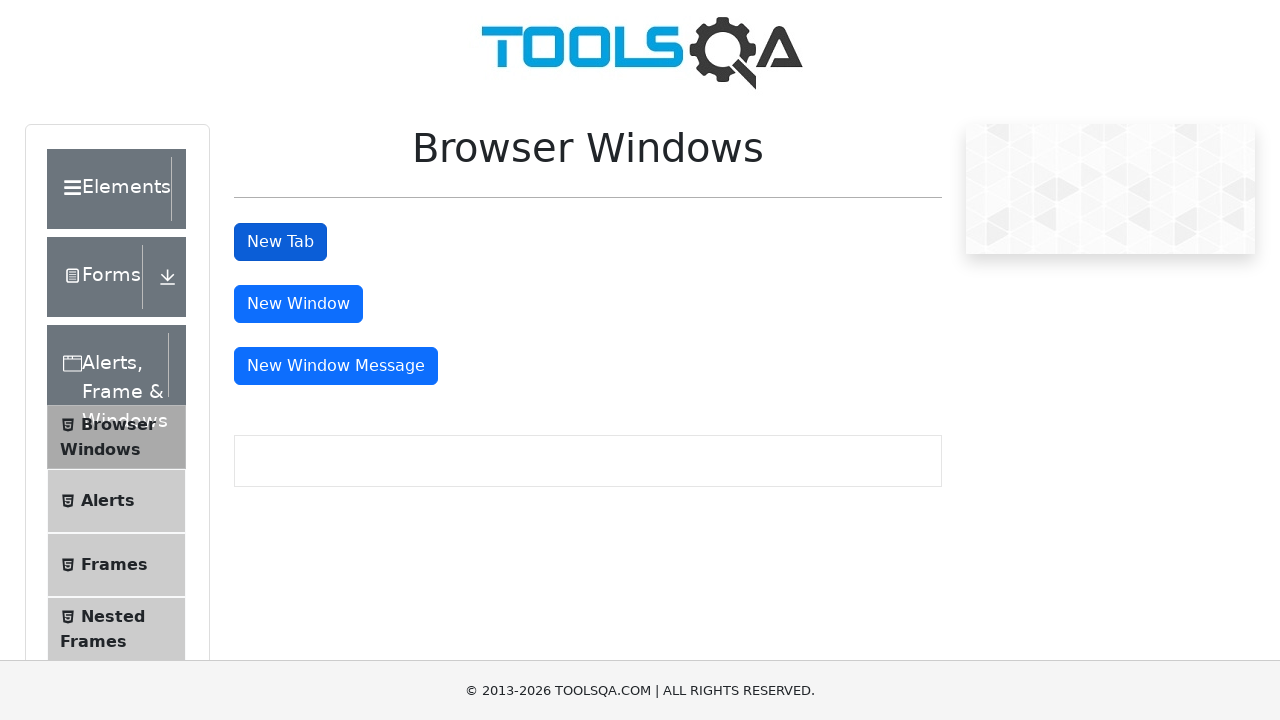